Navigates to the Python.org website homepage and verifies the page loads successfully

Starting URL: http://www.python.org

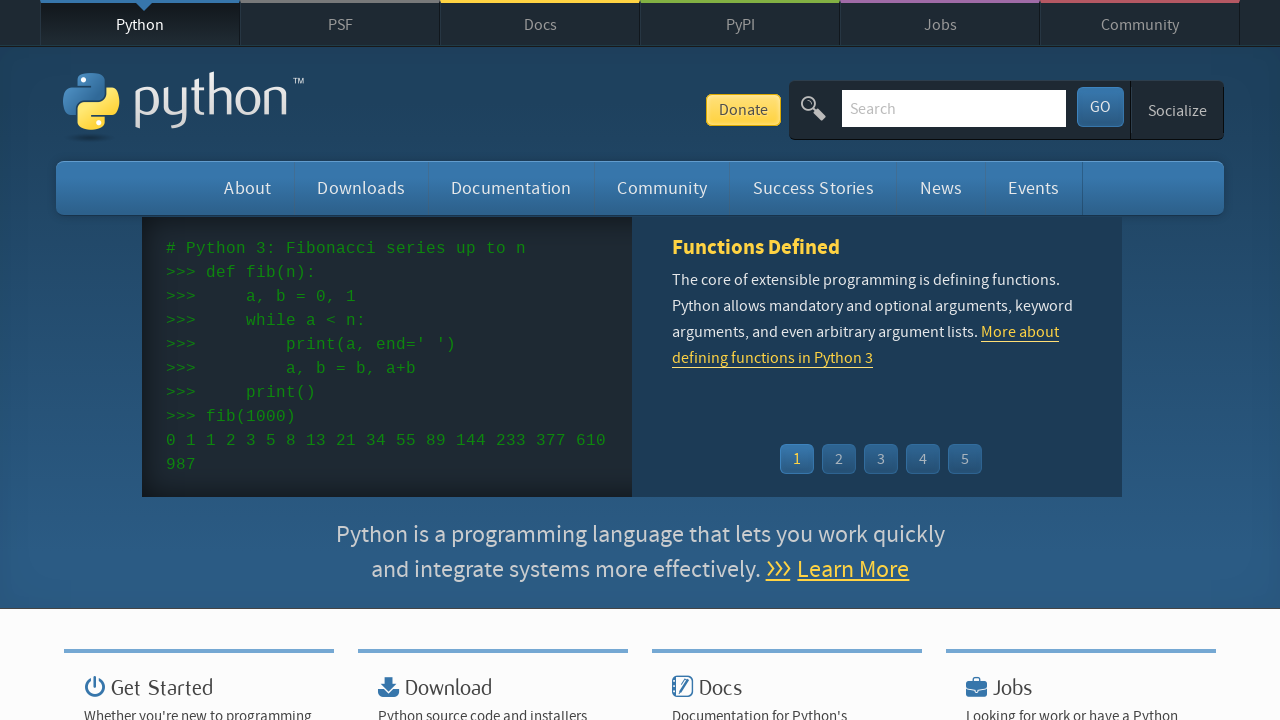

Navigated to Python.org homepage
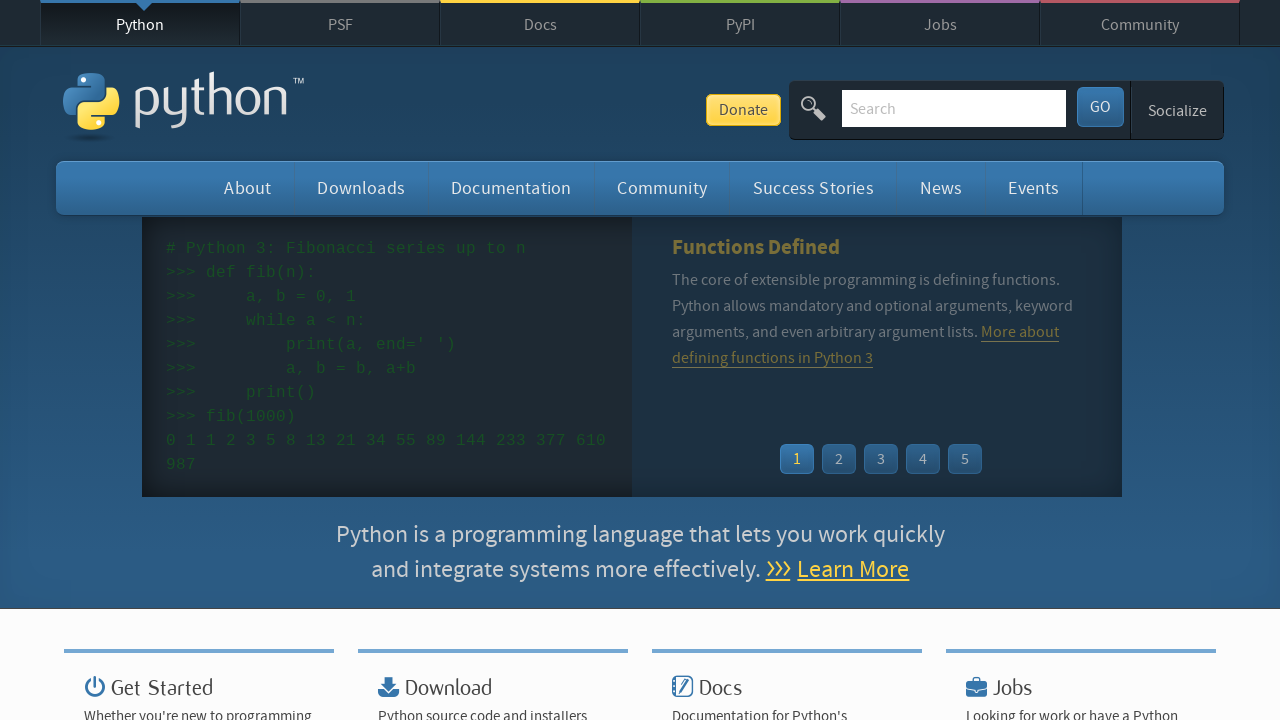

Page loaded successfully - navigation wrapper element found
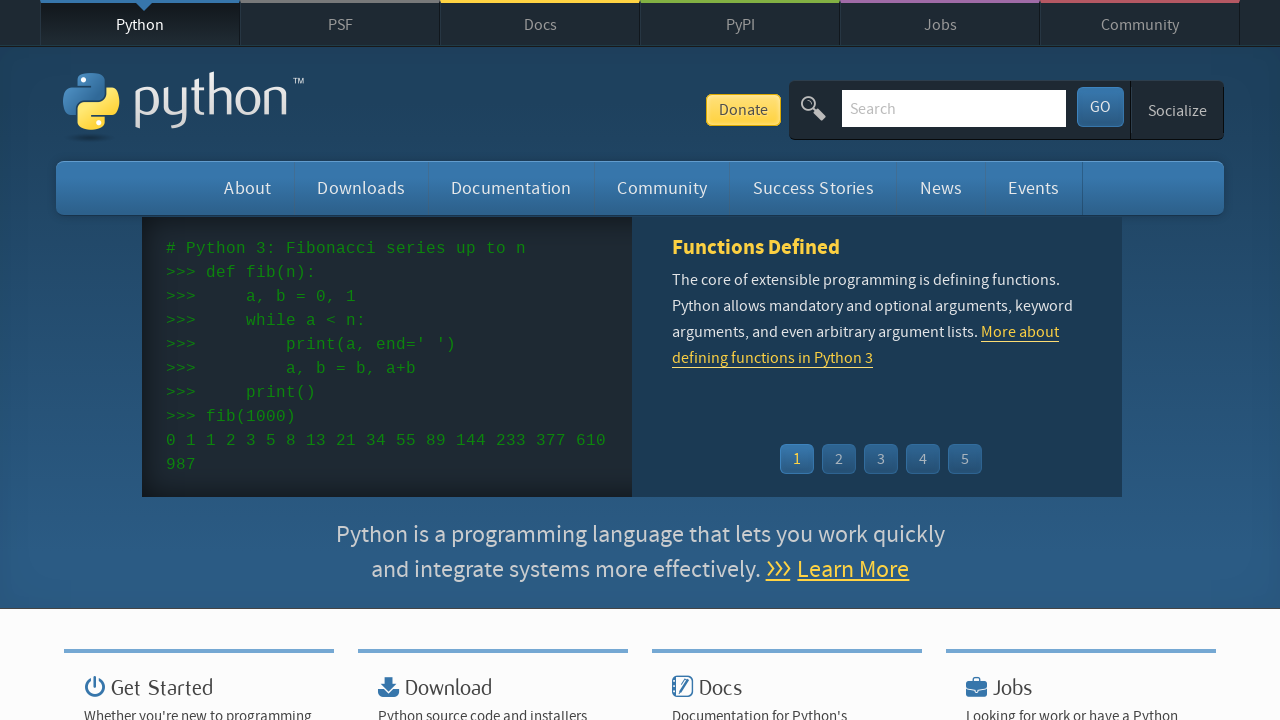

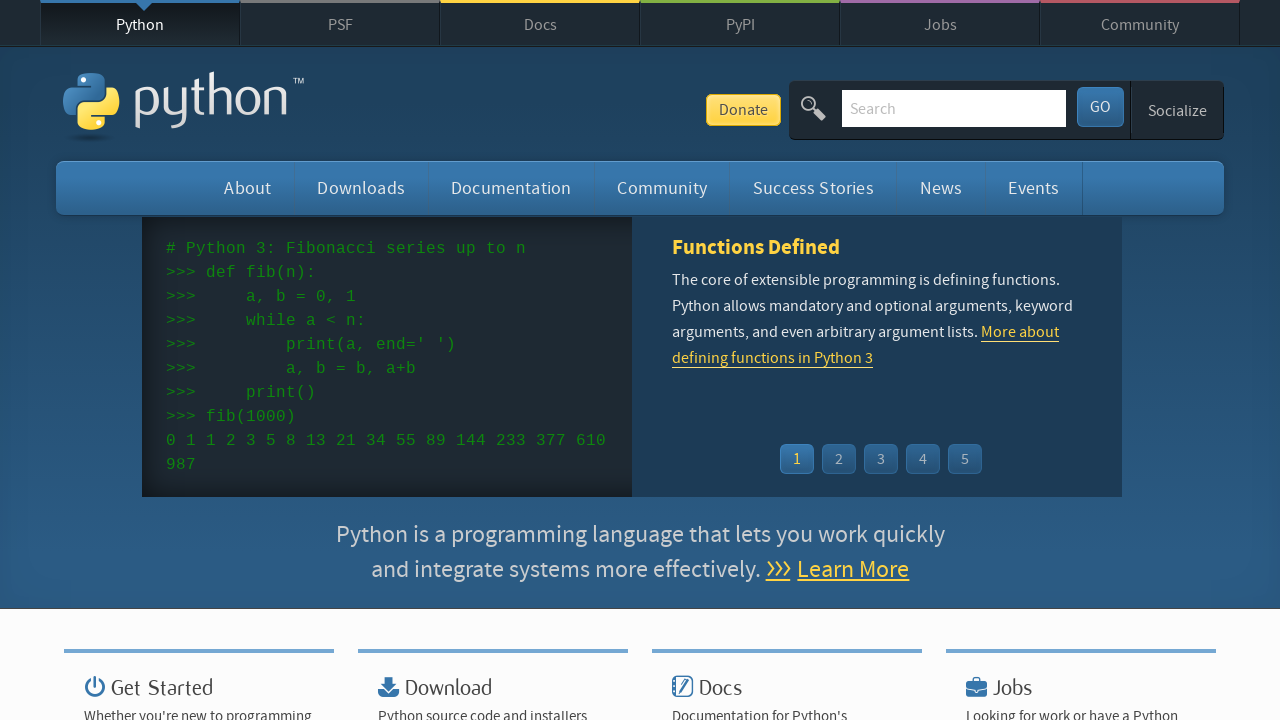